Navigates to the test orchestration product page to verify it loads

Starting URL: https://saucelabs.com/products/test-orchestration

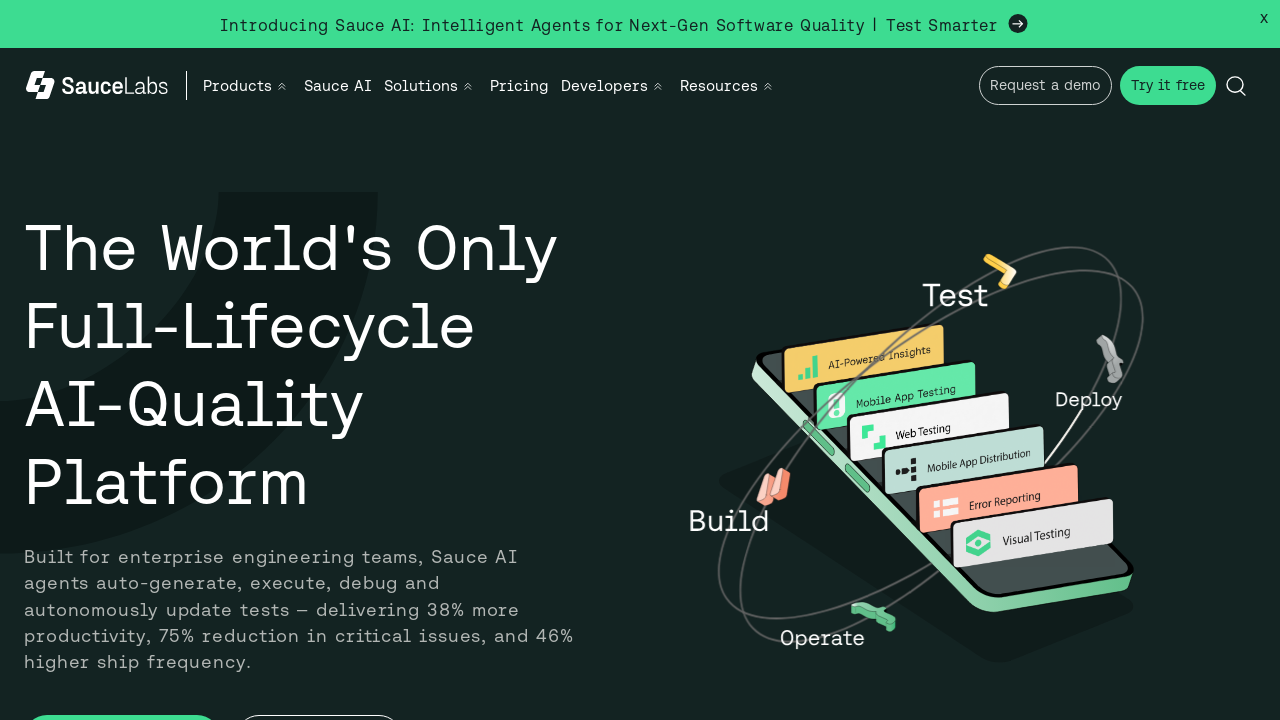

Test Orchestration product page loaded successfully
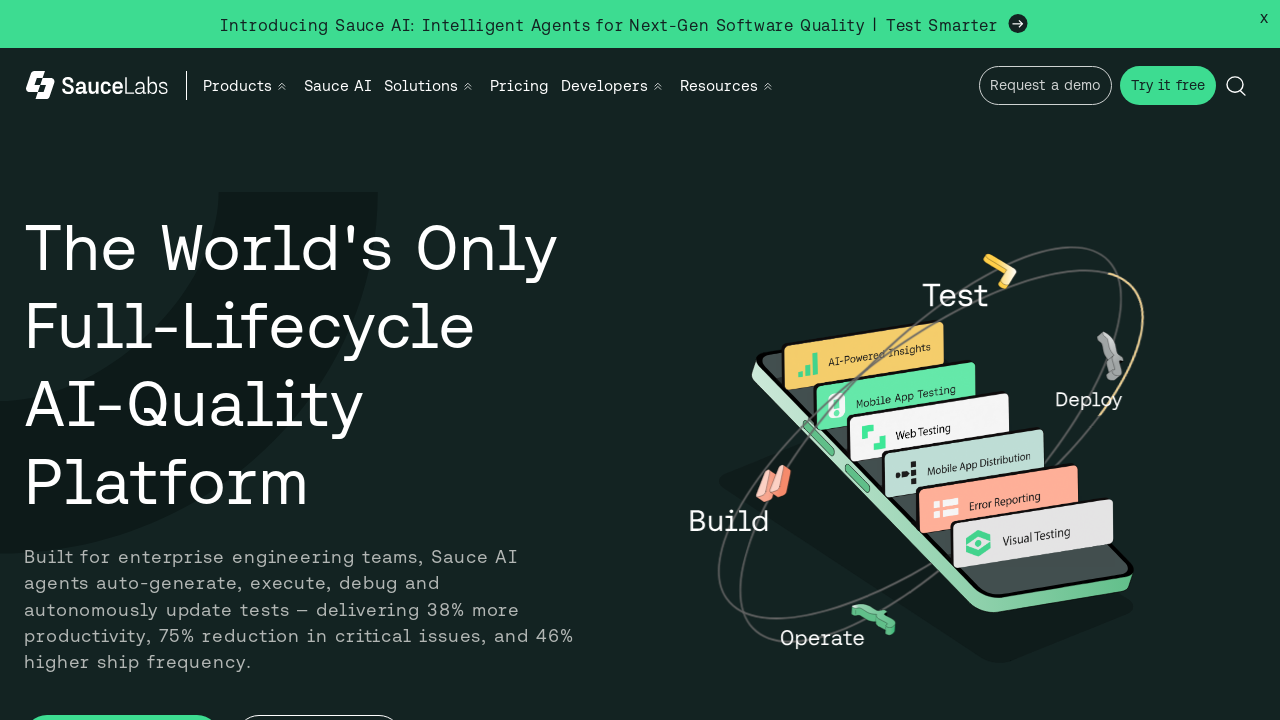

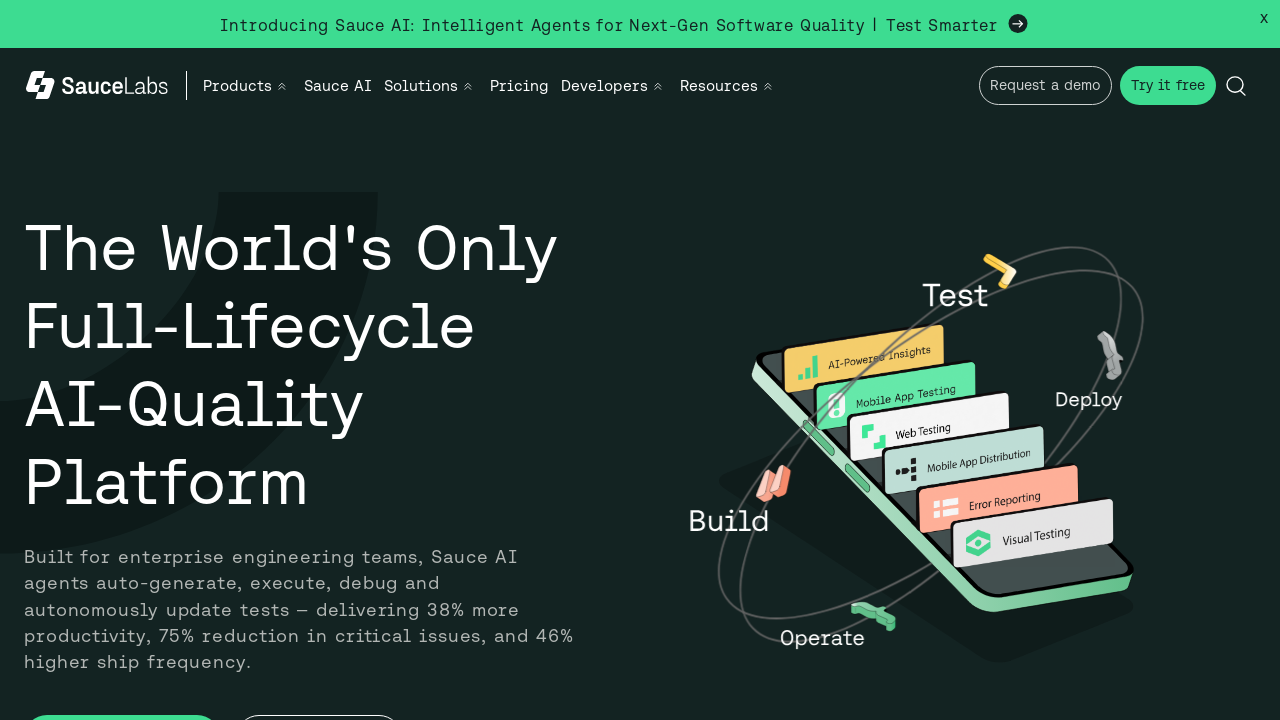